Tests marking all todo items as completed using the toggle all checkbox

Starting URL: https://demo.playwright.dev/todomvc

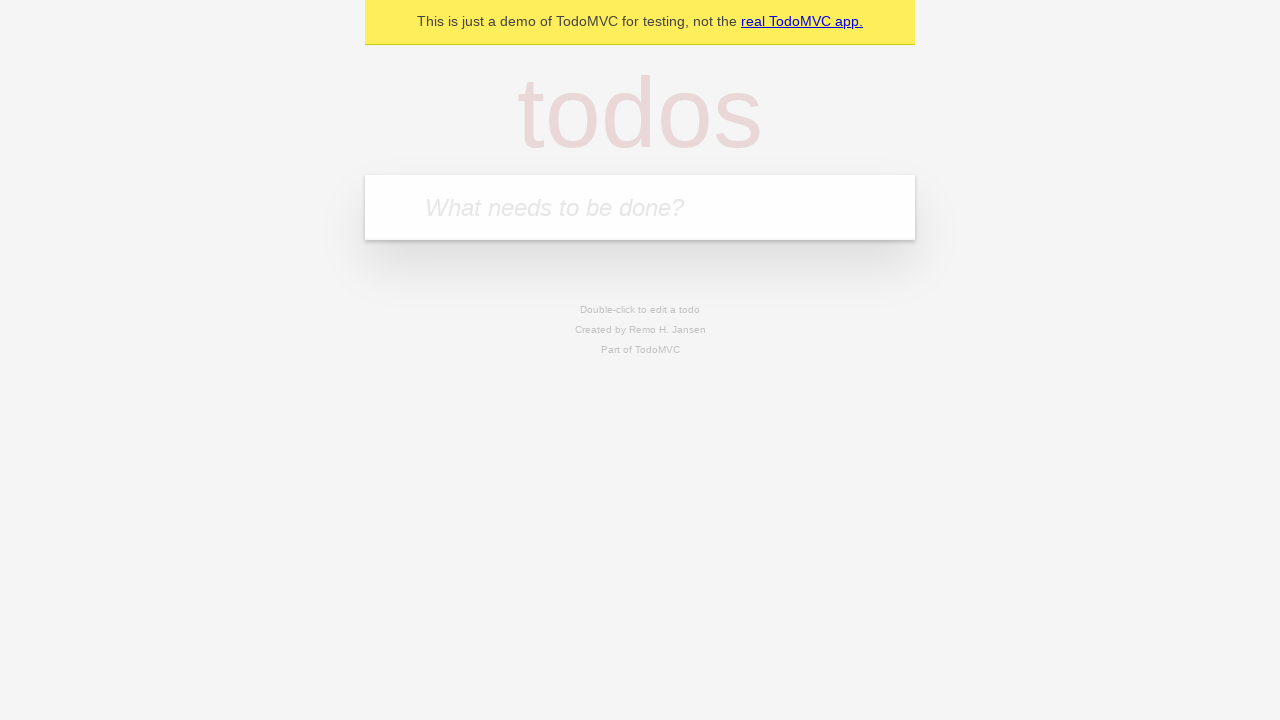

Filled todo input with 'buy some cheese' on internal:attr=[placeholder="What needs to be done?"i]
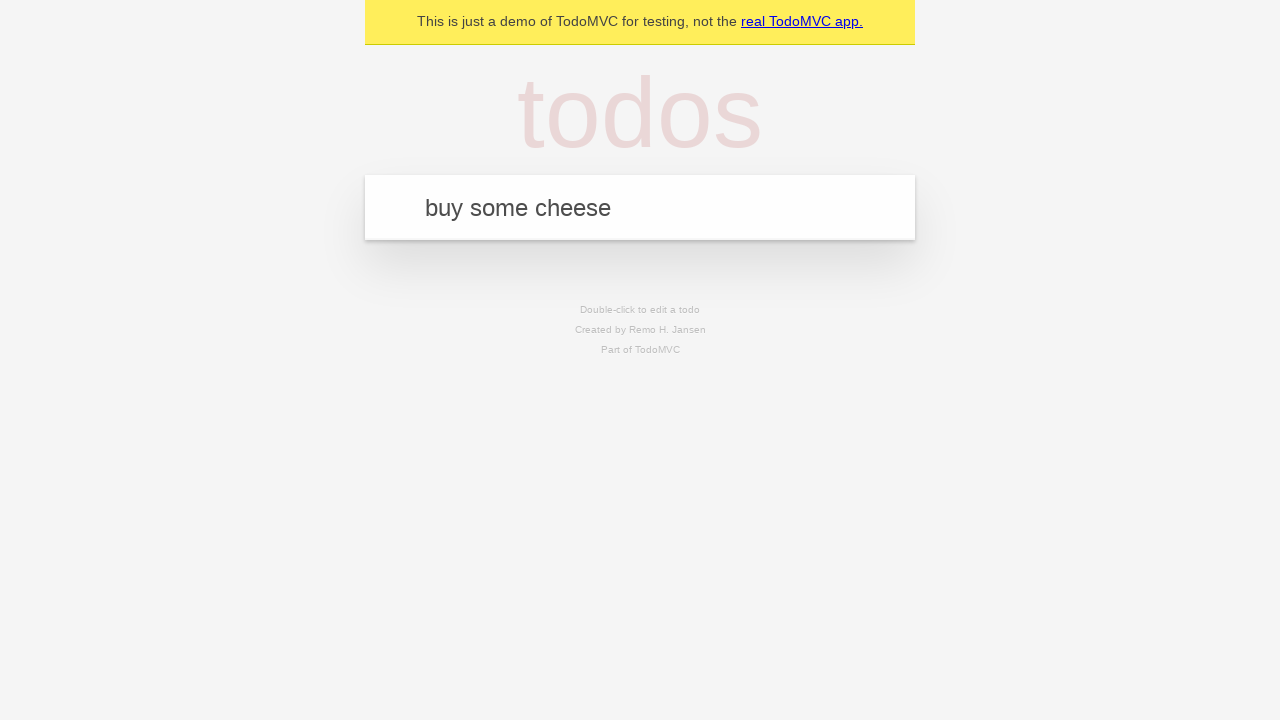

Pressed Enter to add first todo item on internal:attr=[placeholder="What needs to be done?"i]
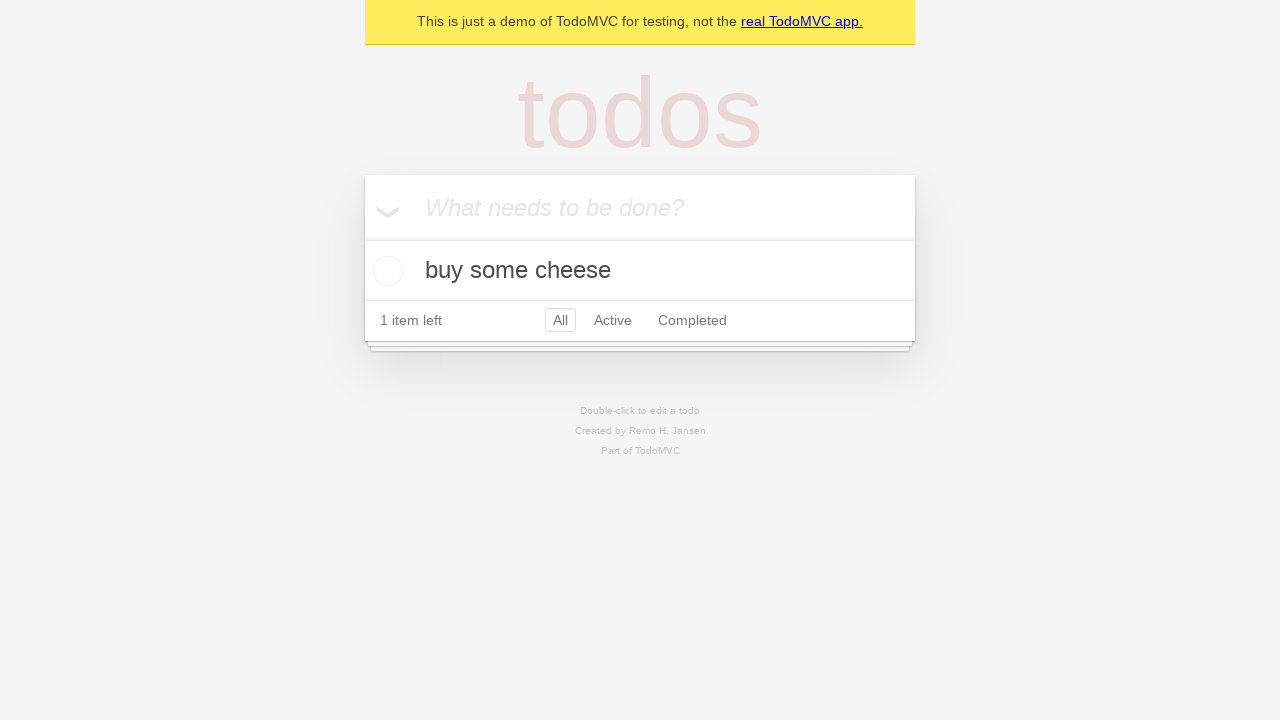

Filled todo input with 'feed the cat' on internal:attr=[placeholder="What needs to be done?"i]
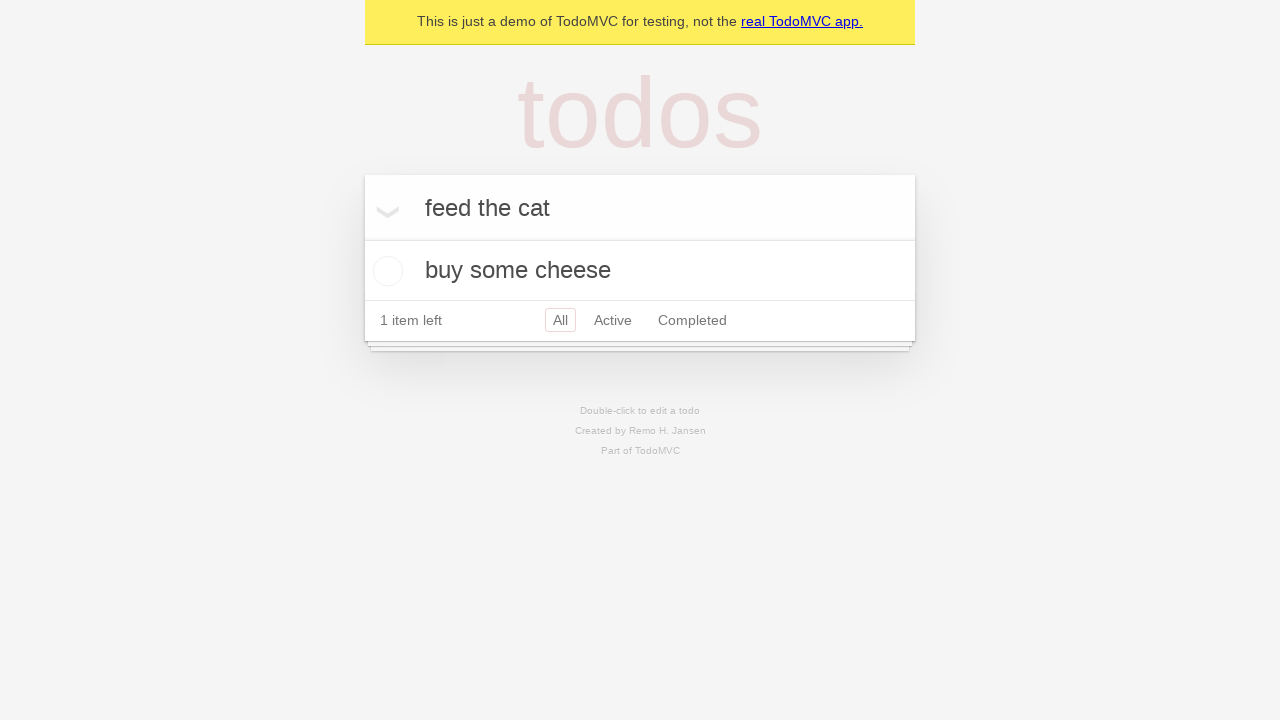

Pressed Enter to add second todo item on internal:attr=[placeholder="What needs to be done?"i]
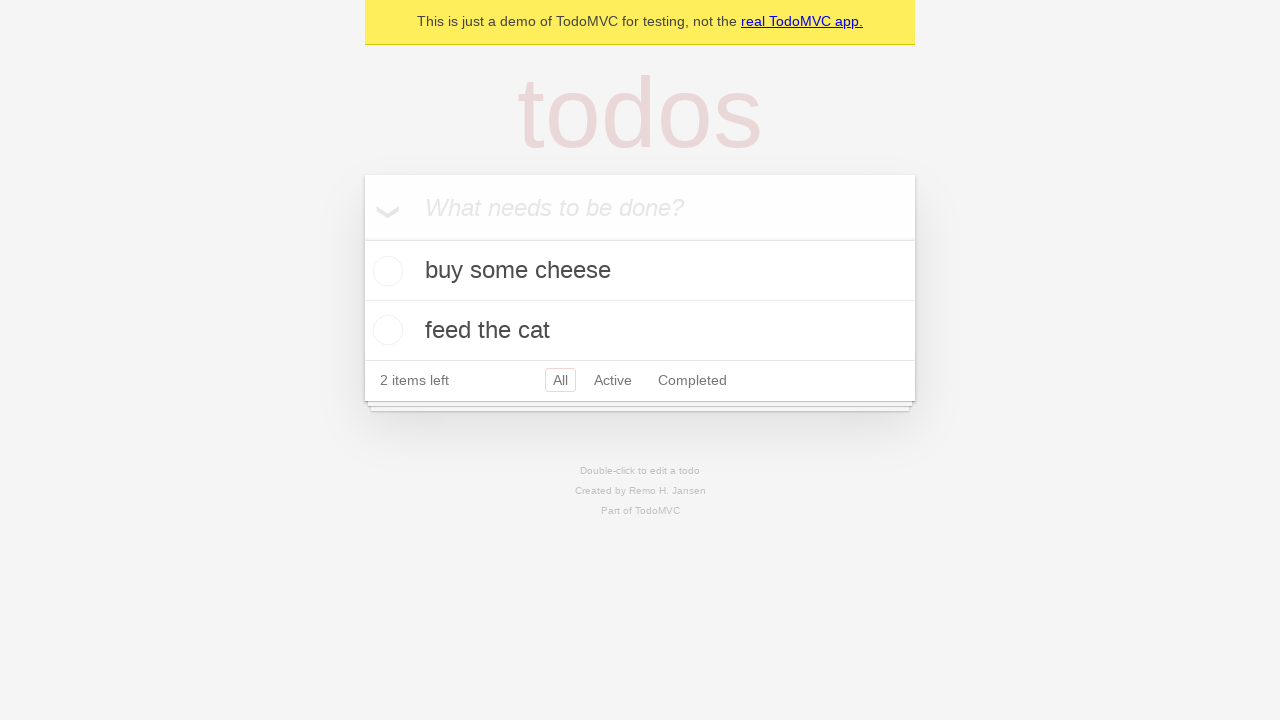

Filled todo input with 'book a doctors appointment' on internal:attr=[placeholder="What needs to be done?"i]
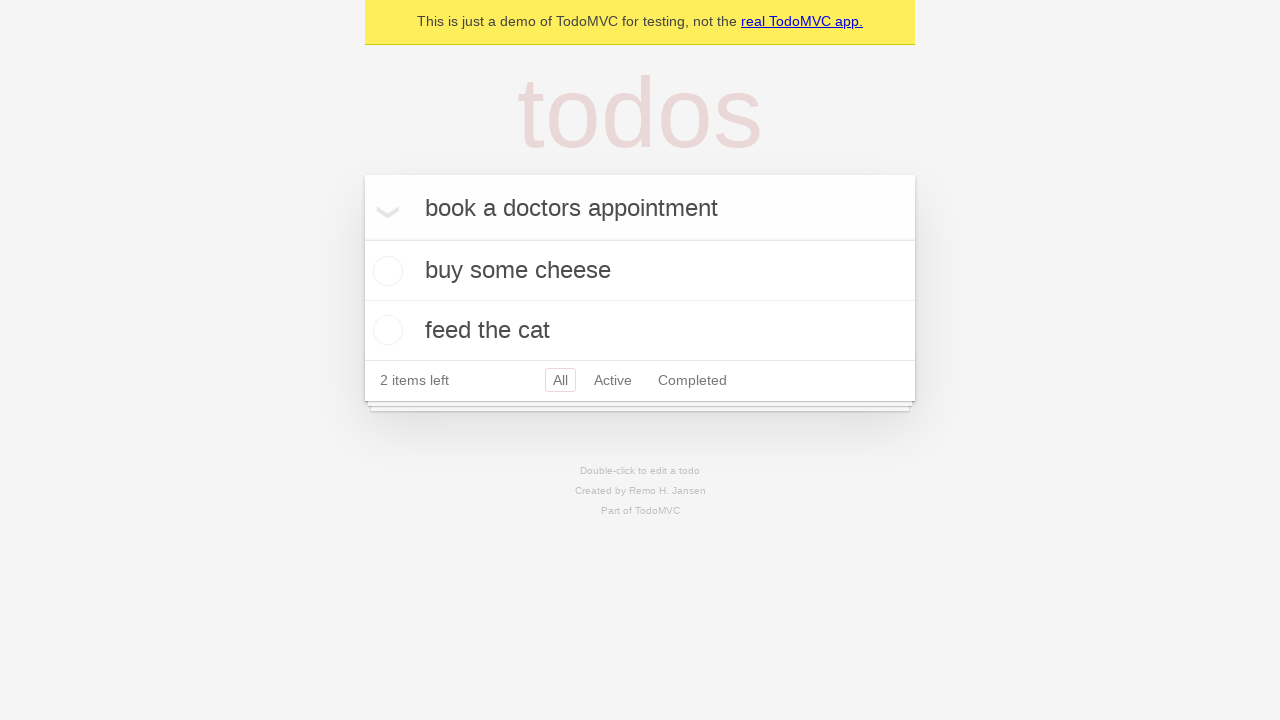

Pressed Enter to add third todo item on internal:attr=[placeholder="What needs to be done?"i]
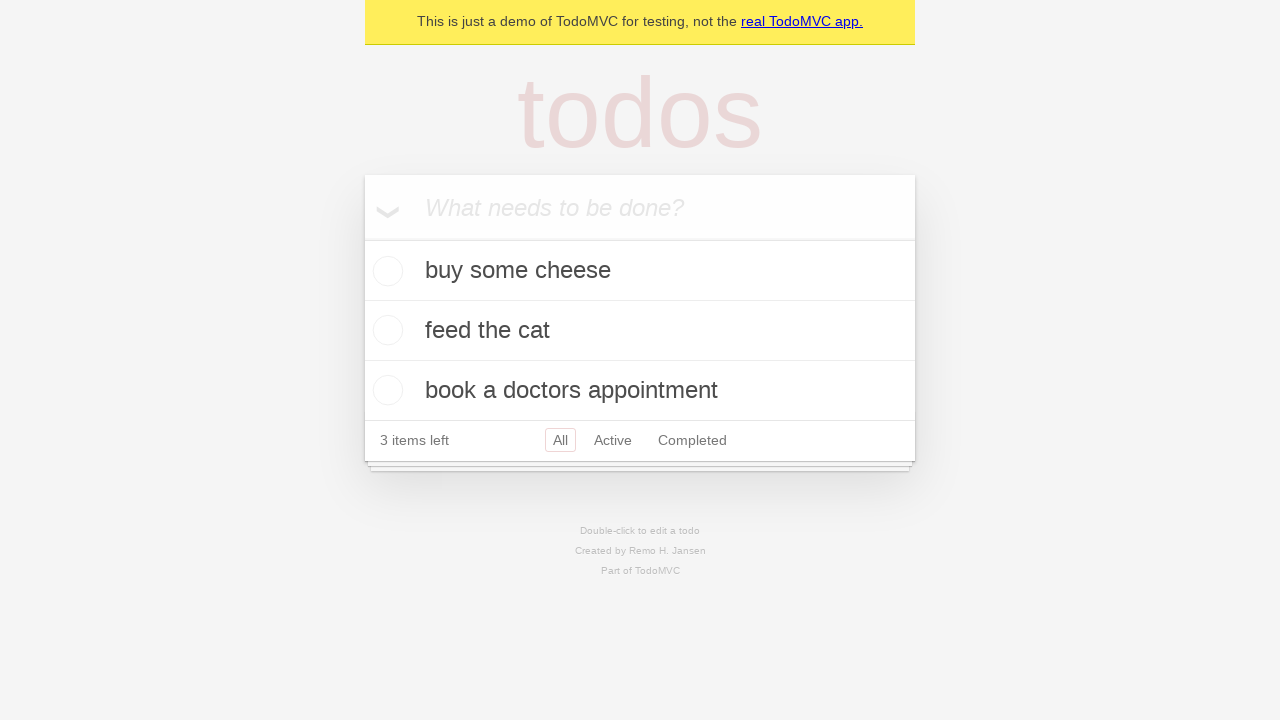

Waited for all 3 todo items to be created
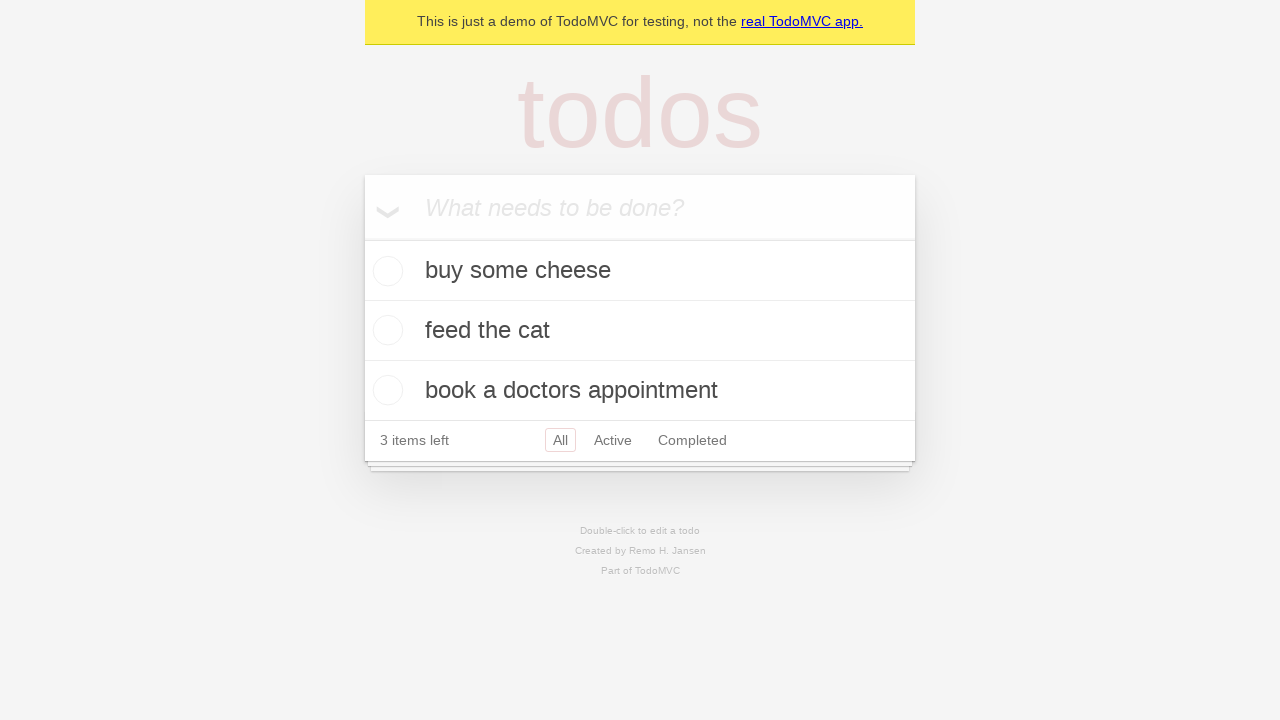

Clicked 'Mark all as complete' checkbox at (362, 238) on internal:label="Mark all as complete"i
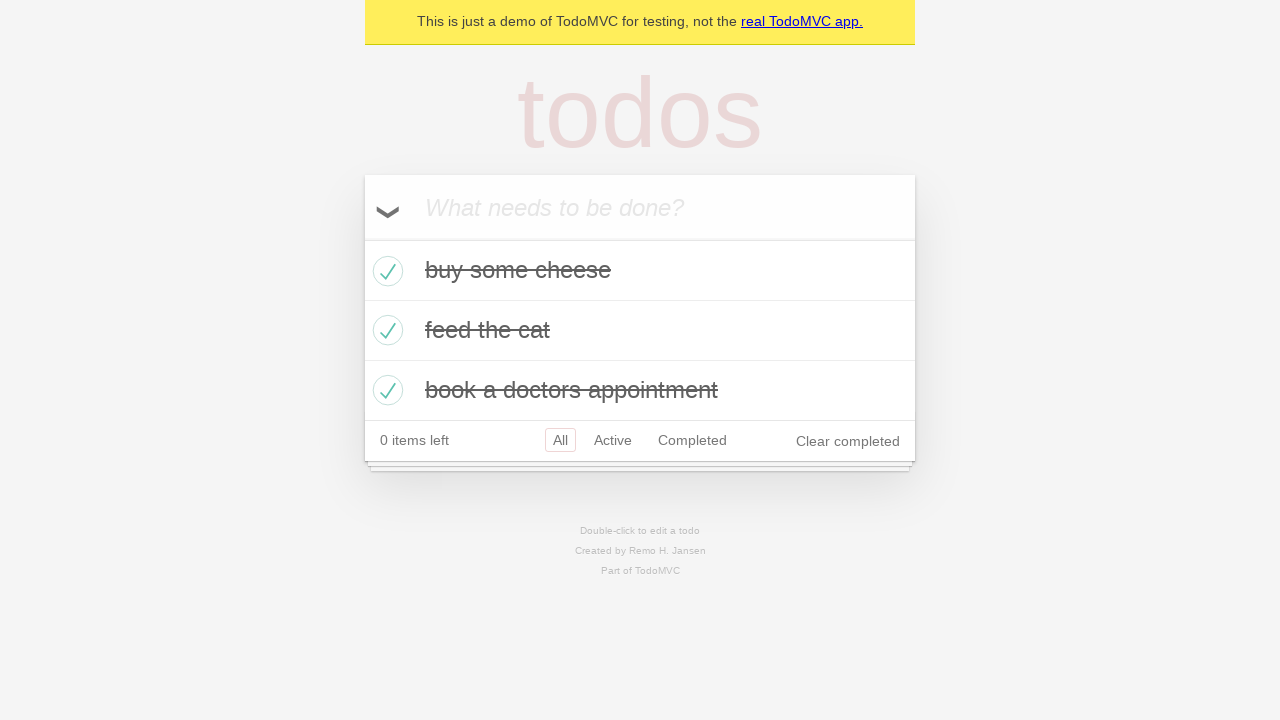

Waited for all todo items to be marked as completed
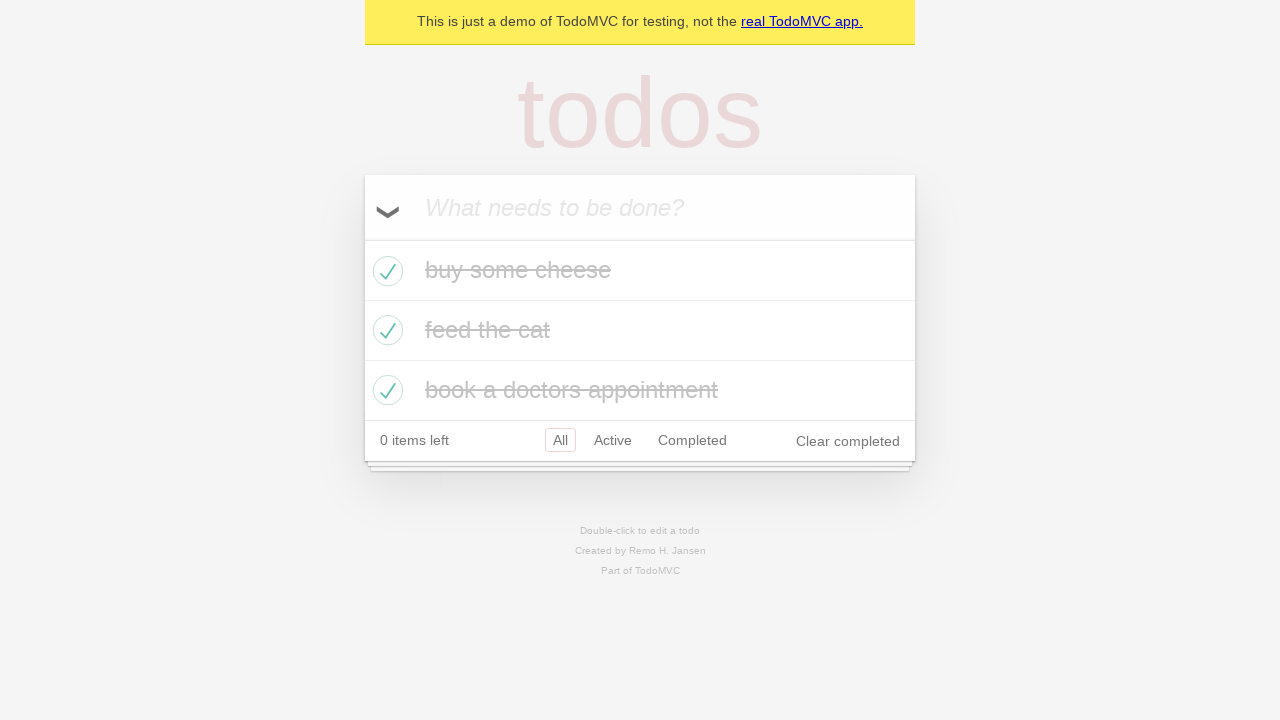

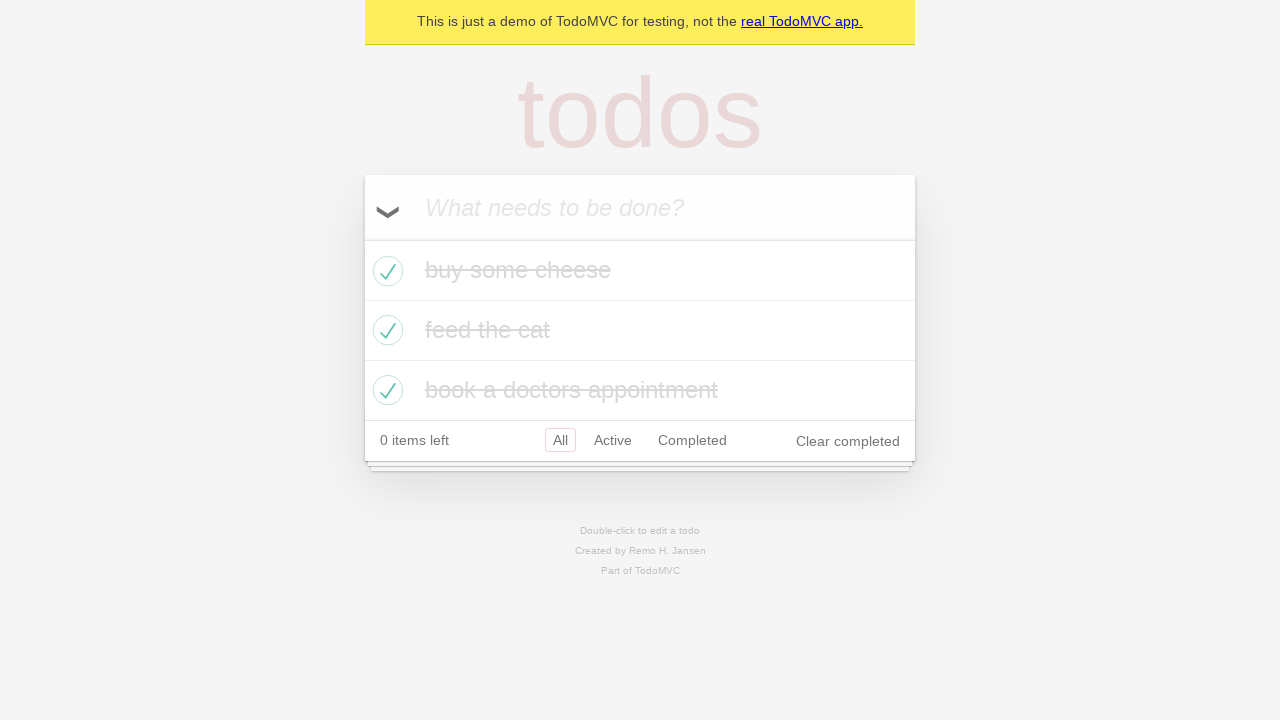